Tests the complete e-commerce purchase flow from login through checkout on SauceDemo, including adding a product to cart, filling checkout information, and completing the order.

Starting URL: https://www.saucedemo.com/

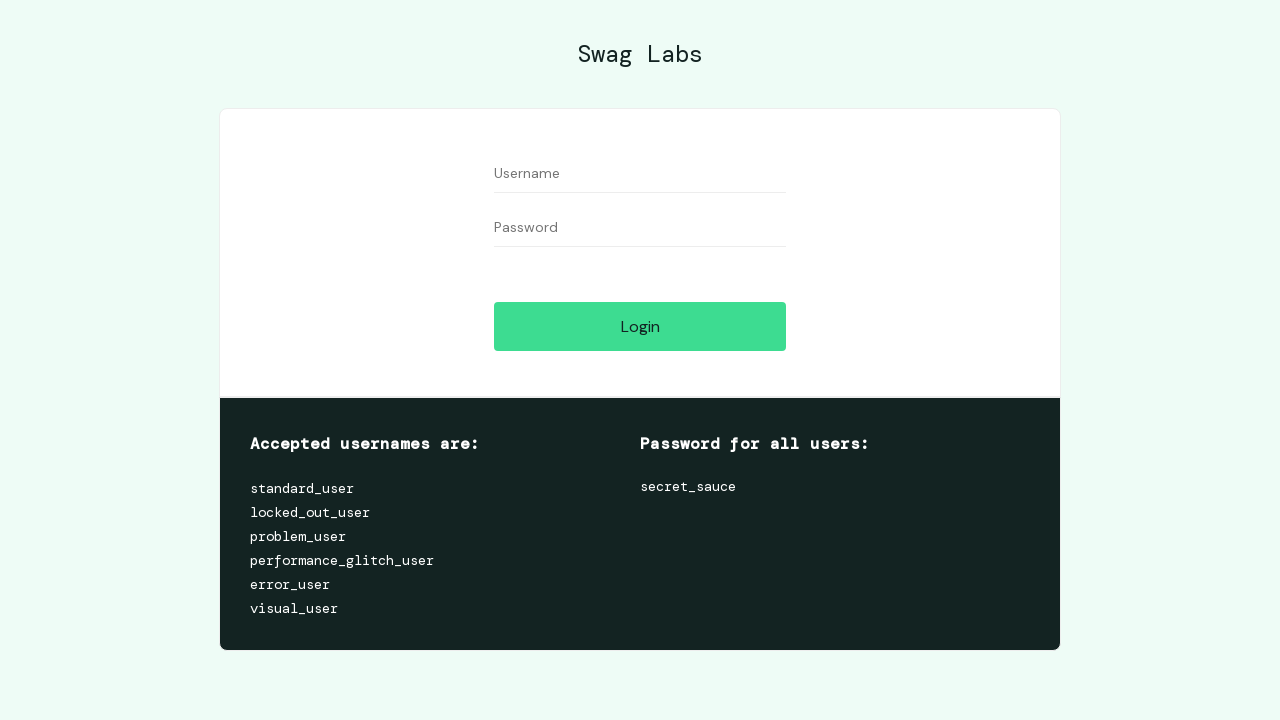

Filled username field with 'standard_user' on input[data-test='username']
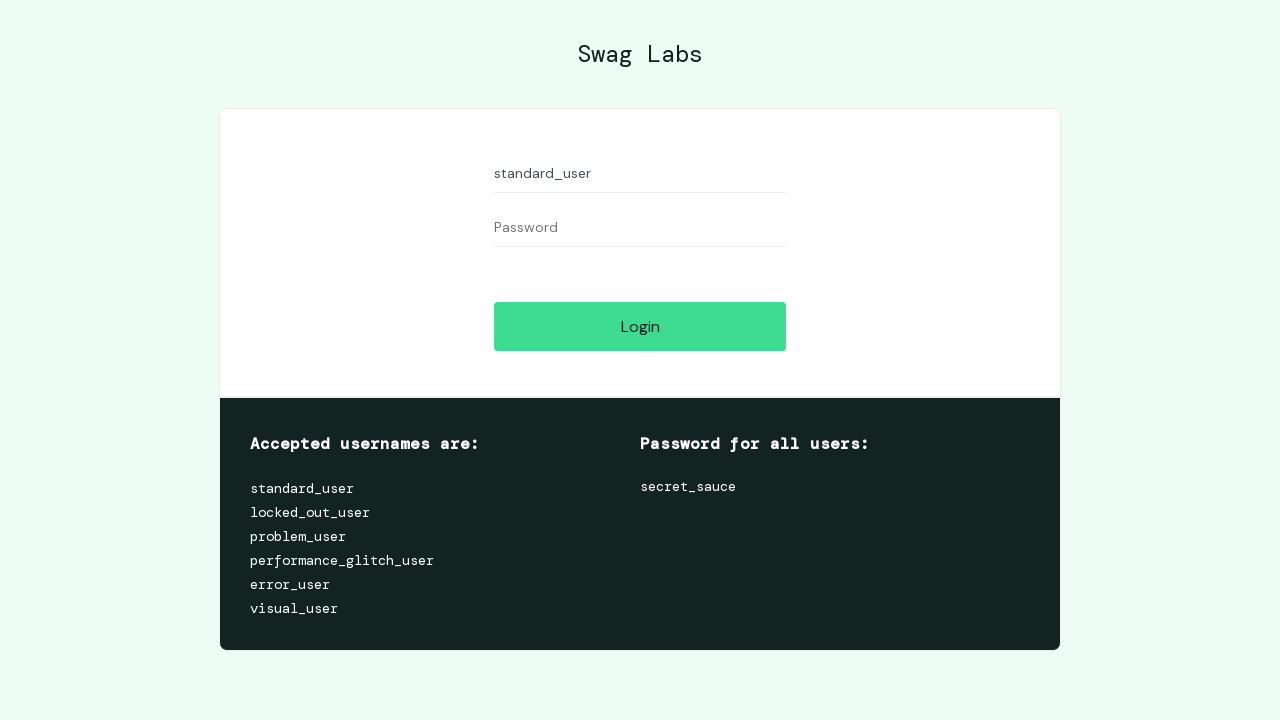

Filled password field with 'secret_sauce' on input[data-test='password']
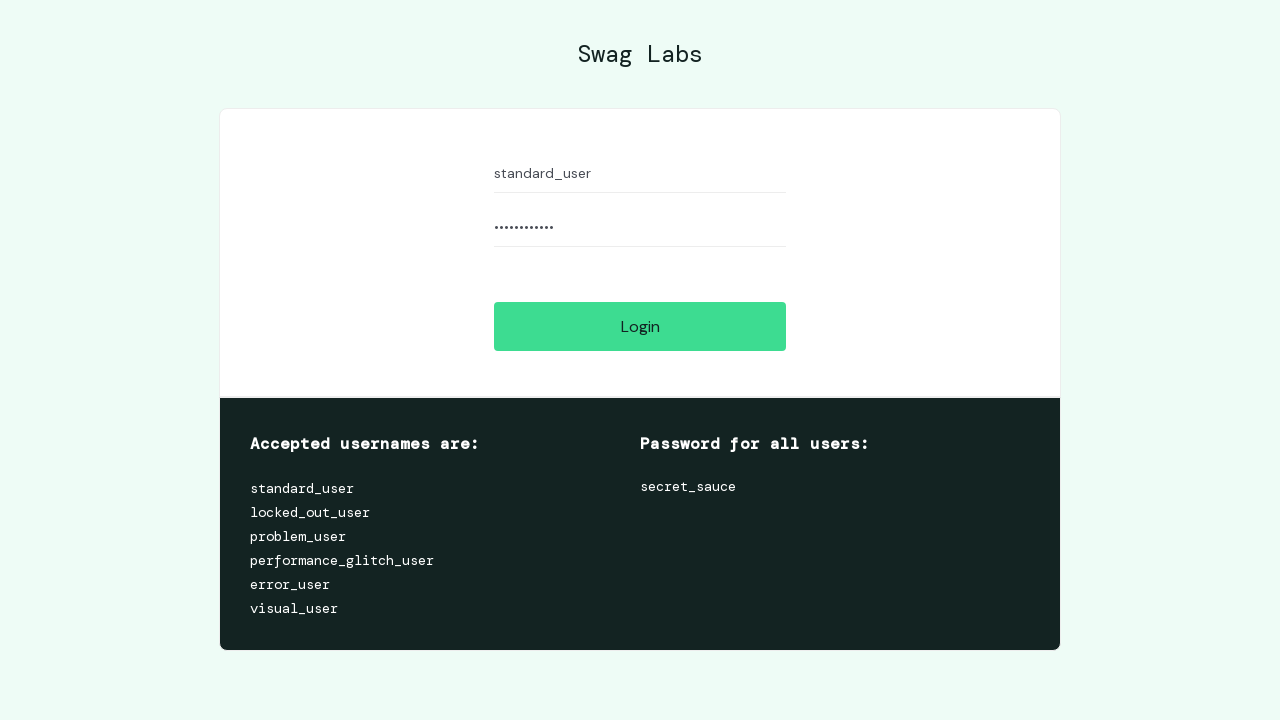

Clicked login button to authenticate at (640, 326) on input[data-test='login-button']
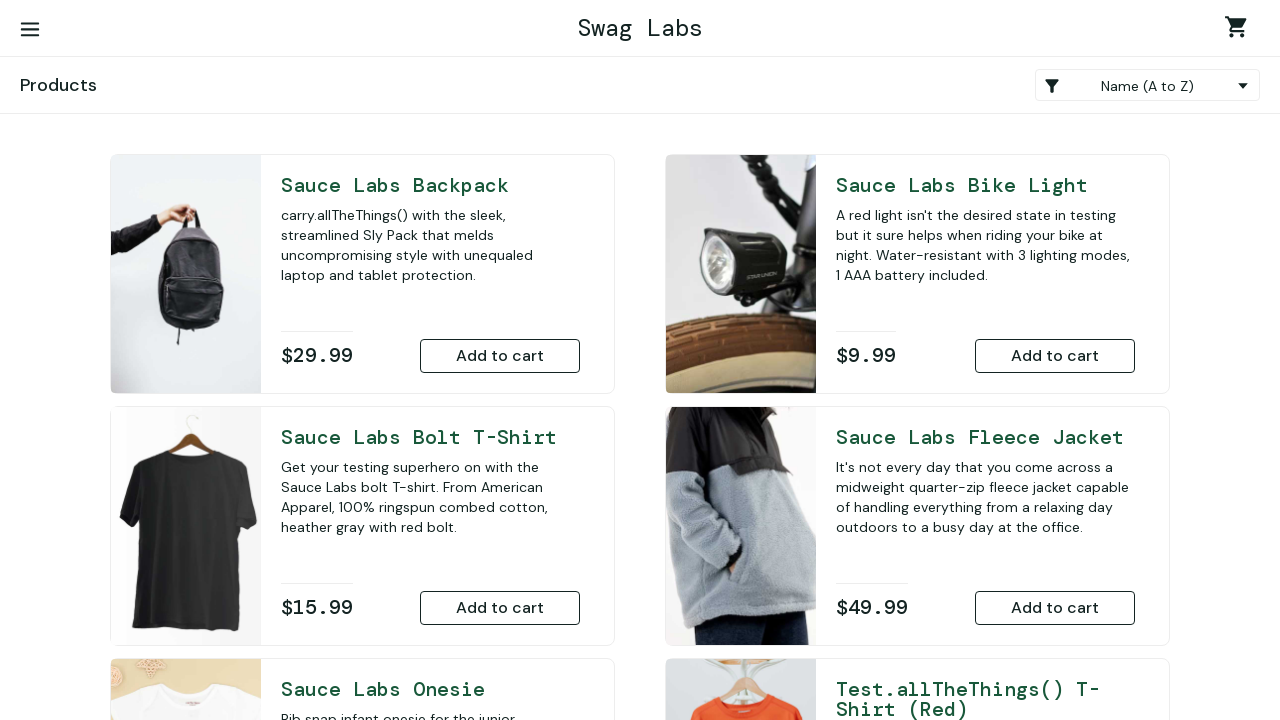

Added Sauce Labs Bike Light to cart at (1055, 356) on button[data-test='add-to-cart-sauce-labs-bike-light']
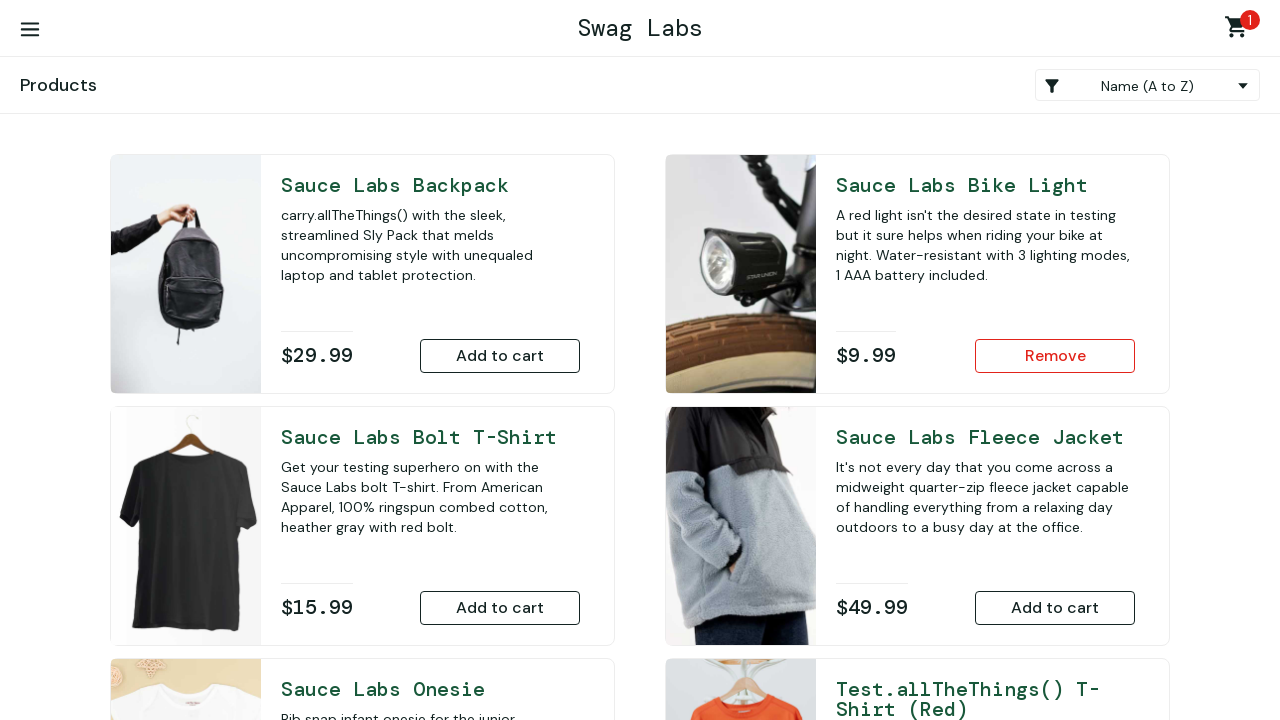

Navigated to shopping cart at (1240, 30) on a.shopping_cart_link
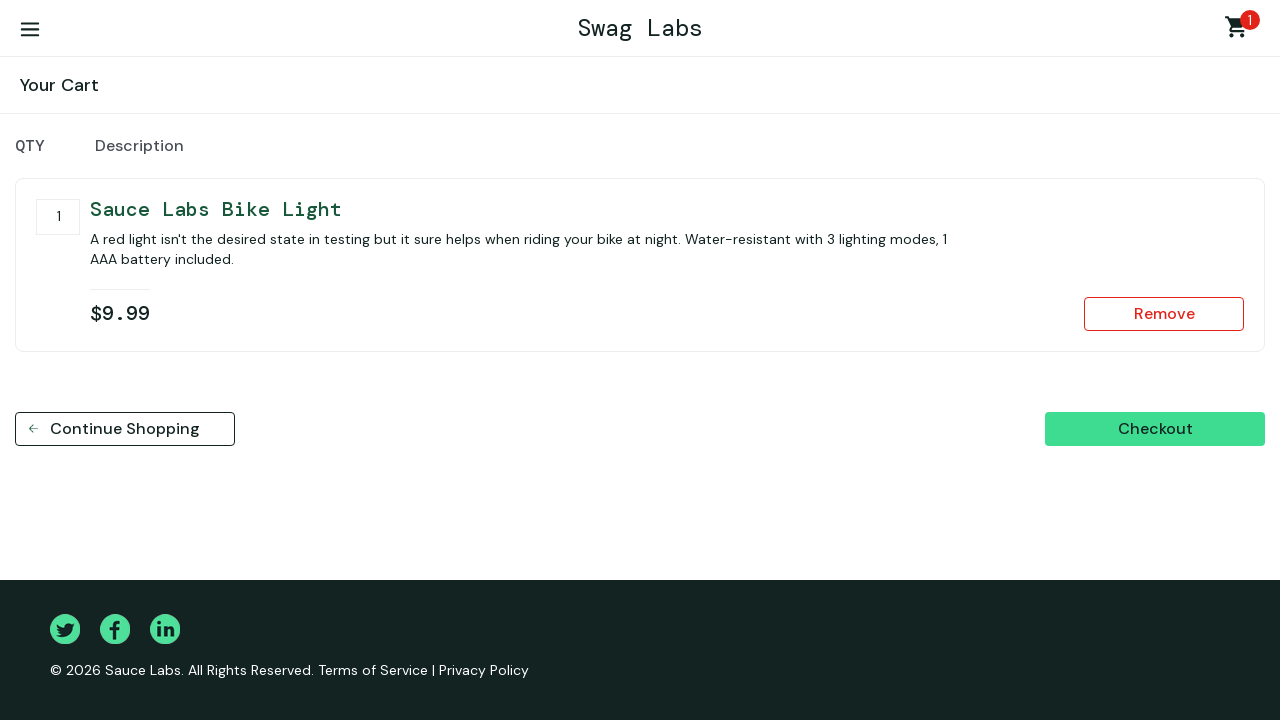

Clicked checkout button at (1155, 429) on button[data-test='checkout']
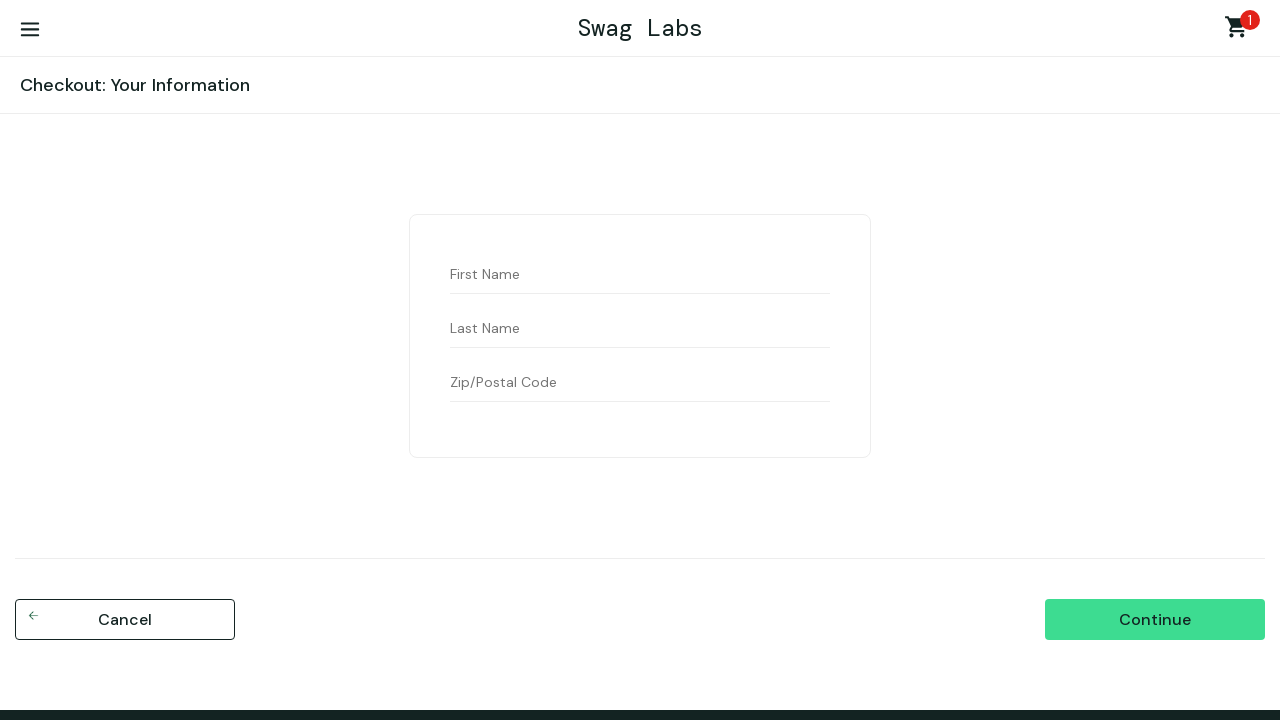

Filled first name with 'Jelena' on input[data-test='firstName']
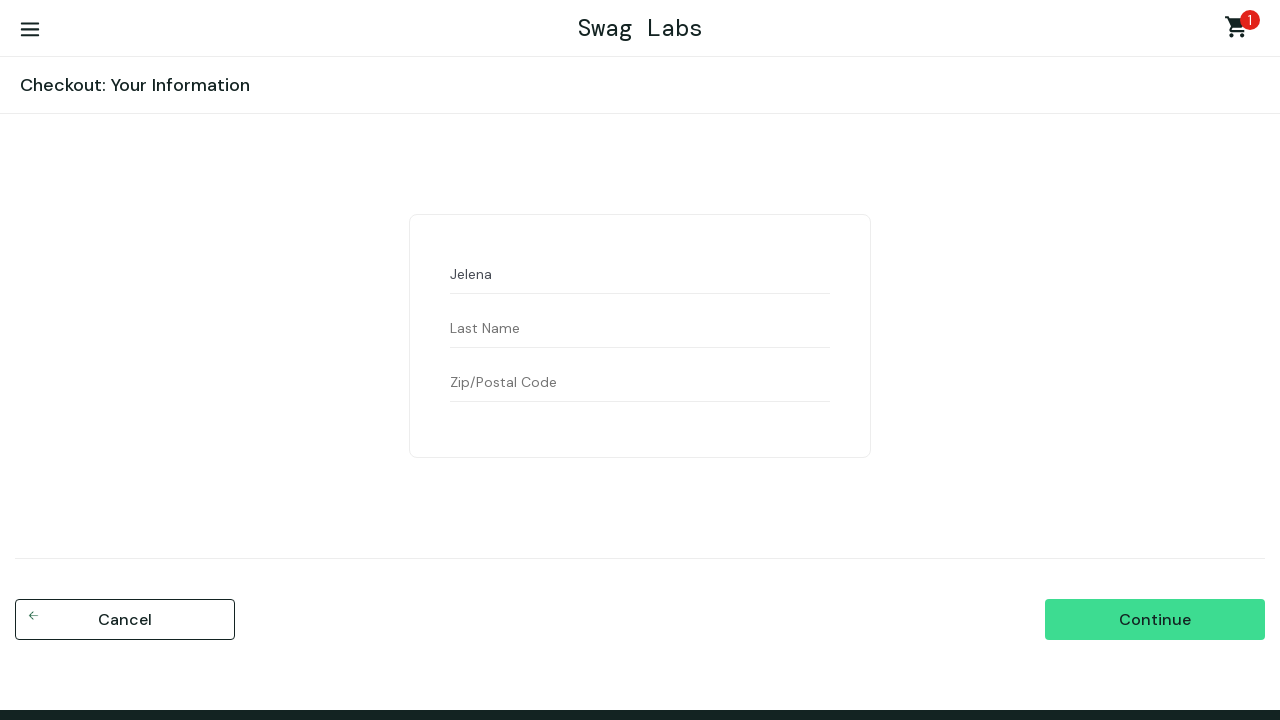

Filled last name with 'Dinere' on input[data-test='lastName']
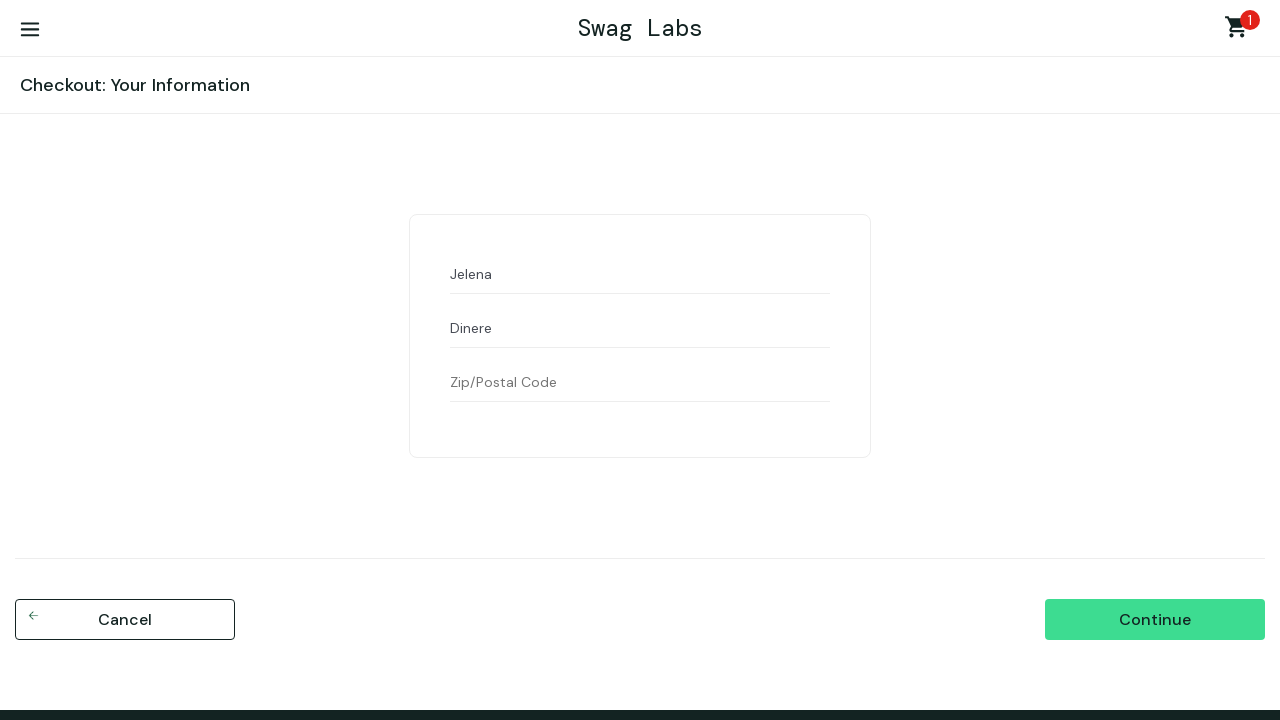

Filled postal code with '2201' on input[data-test='postalCode']
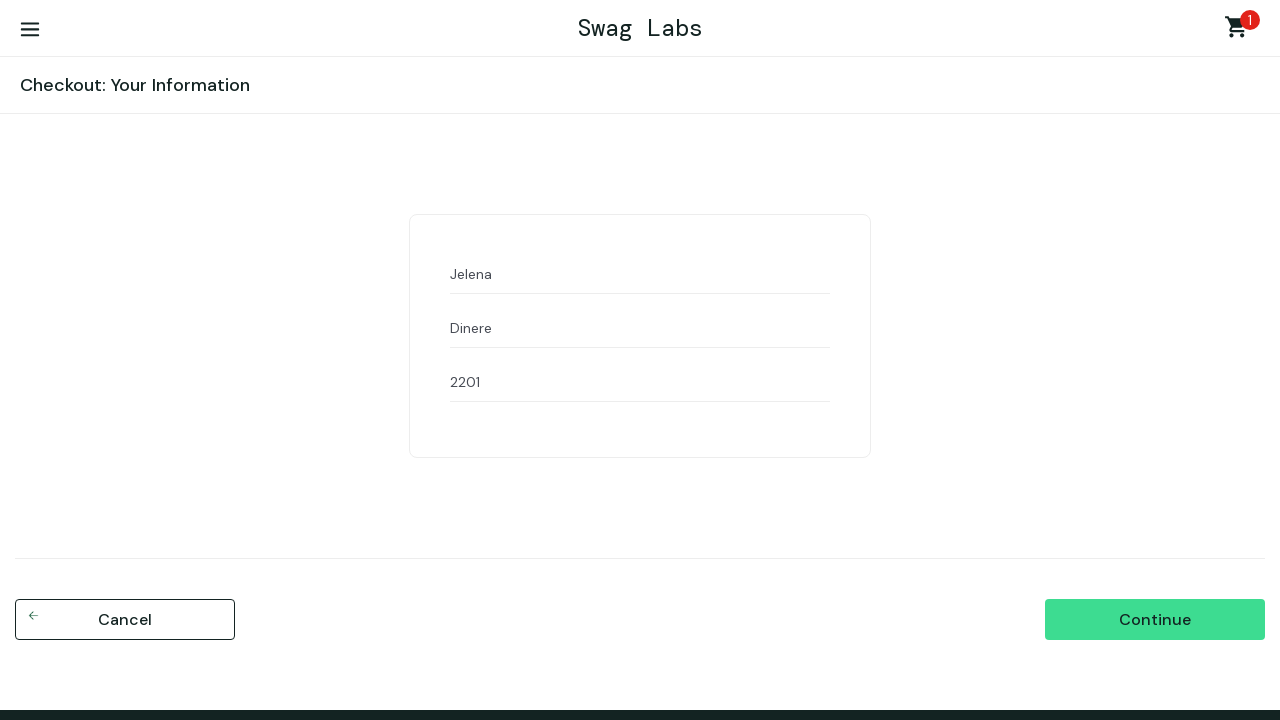

Clicked continue button to proceed to order review at (1155, 620) on input[data-test='continue']
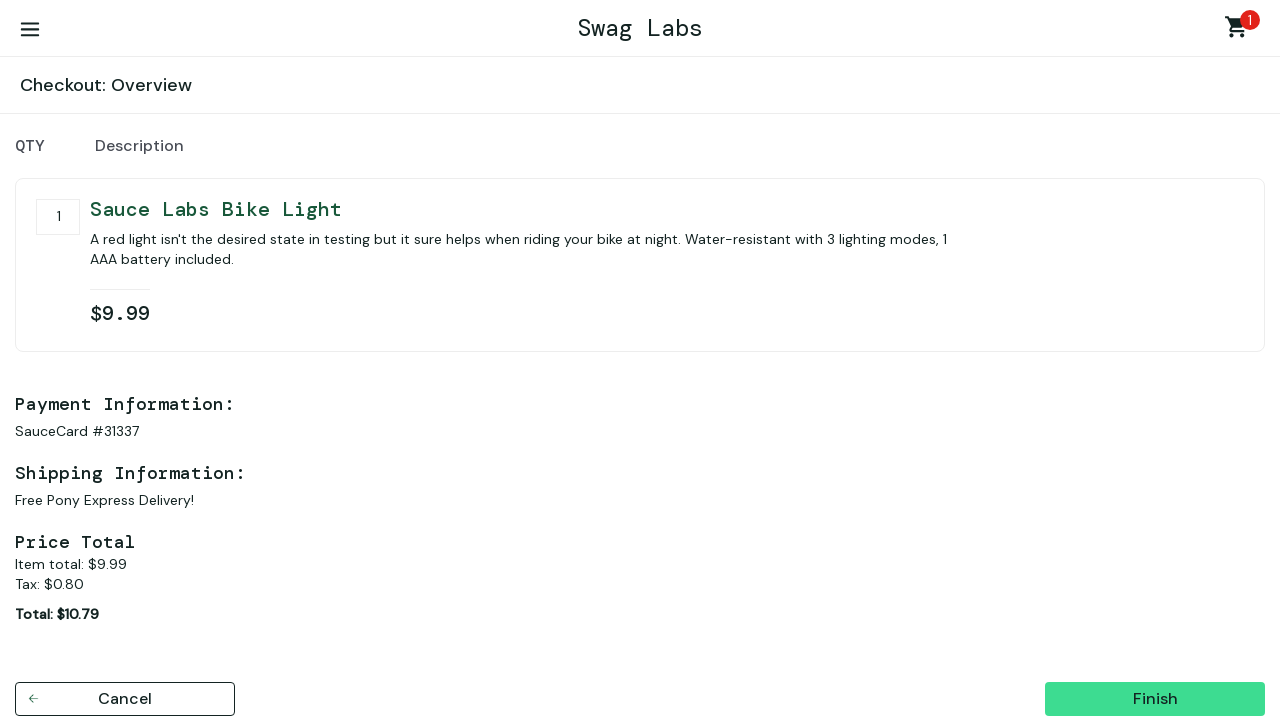

Clicked finish button to complete the order at (1155, 699) on button[data-test='finish']
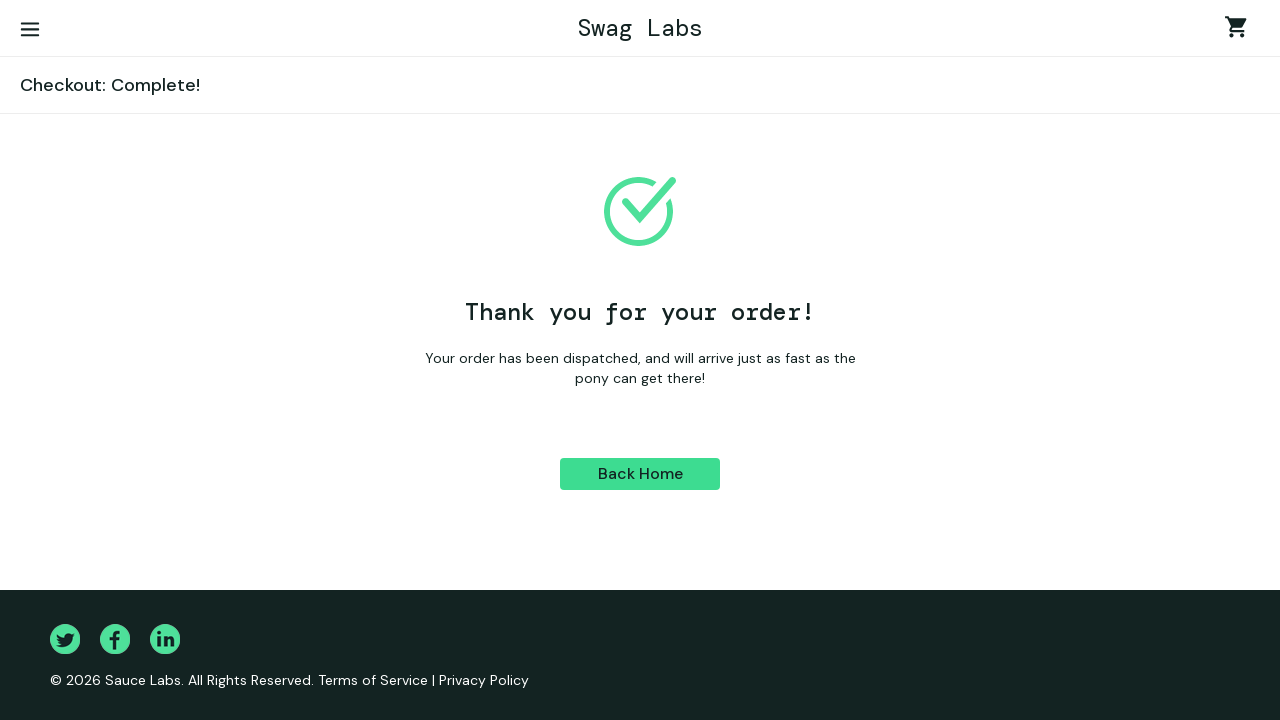

Clicked back to products button to return to home at (640, 474) on button[data-test='back-to-products']
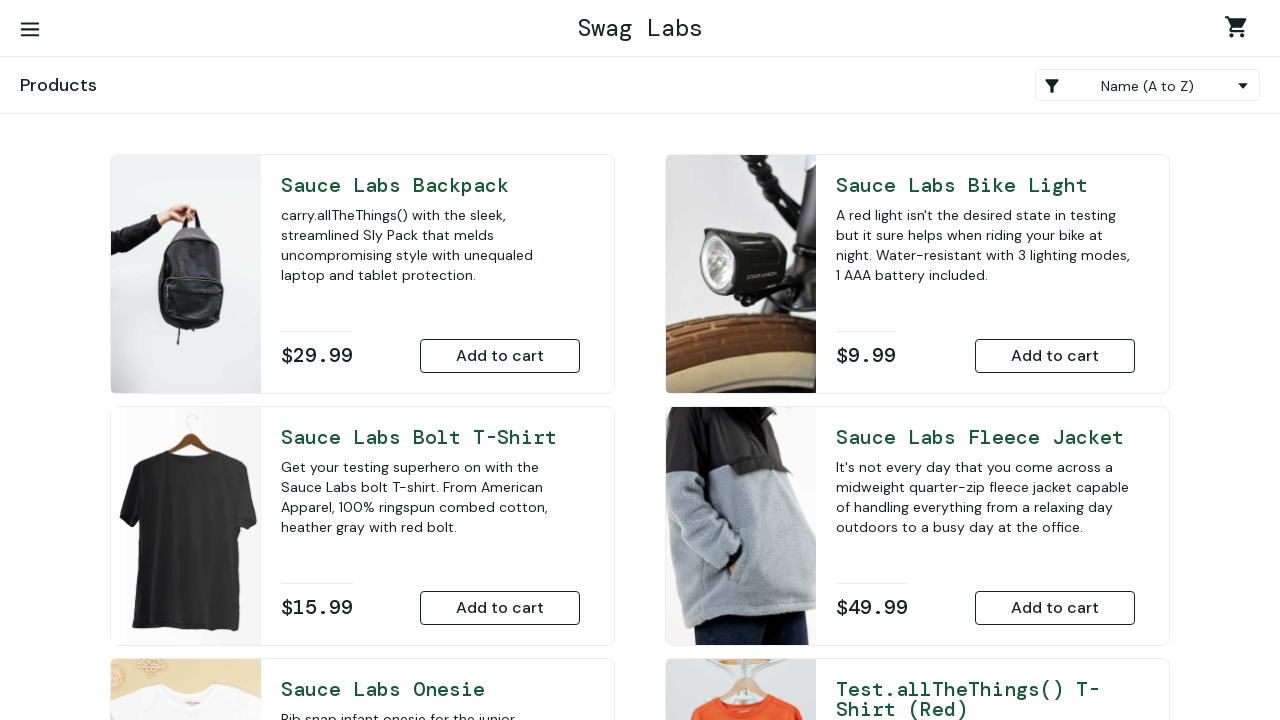

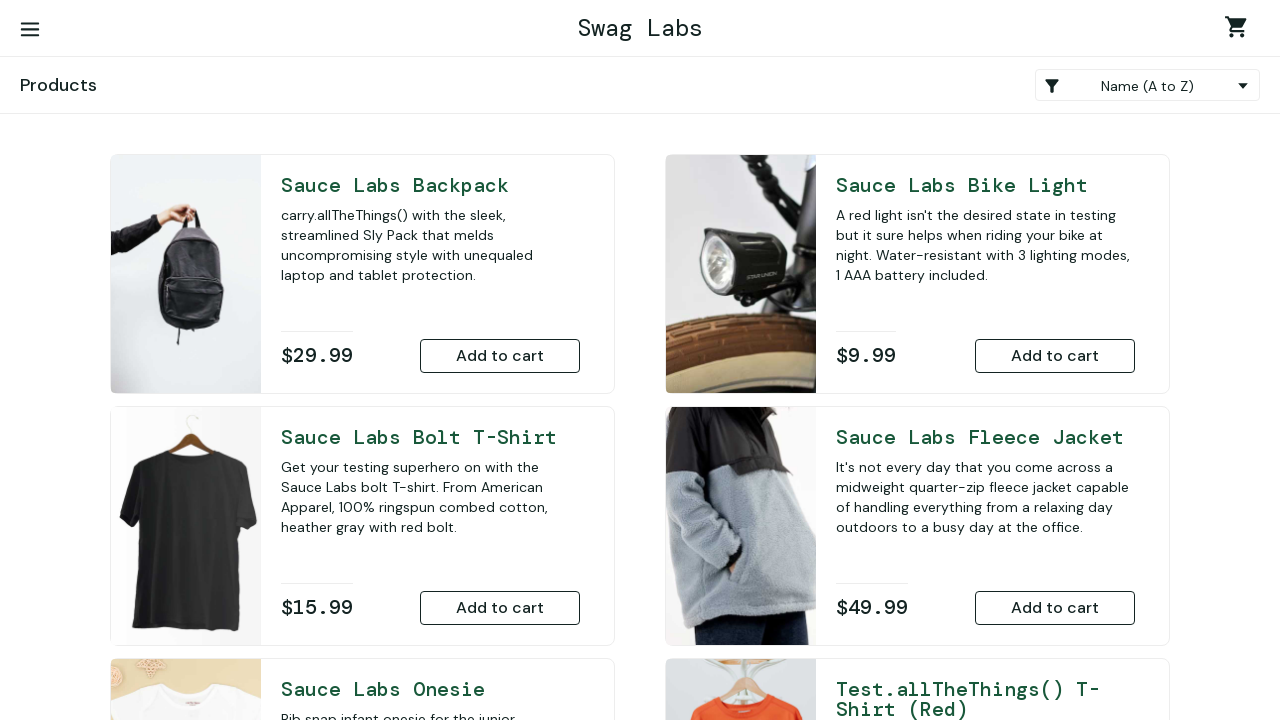